Navigates to Greens Technology course content page, scrolls to the job opening section, takes a screenshot, then scrolls back up to the Online Classroom section

Starting URL: http://greenstech.in/selenium-course-content.html

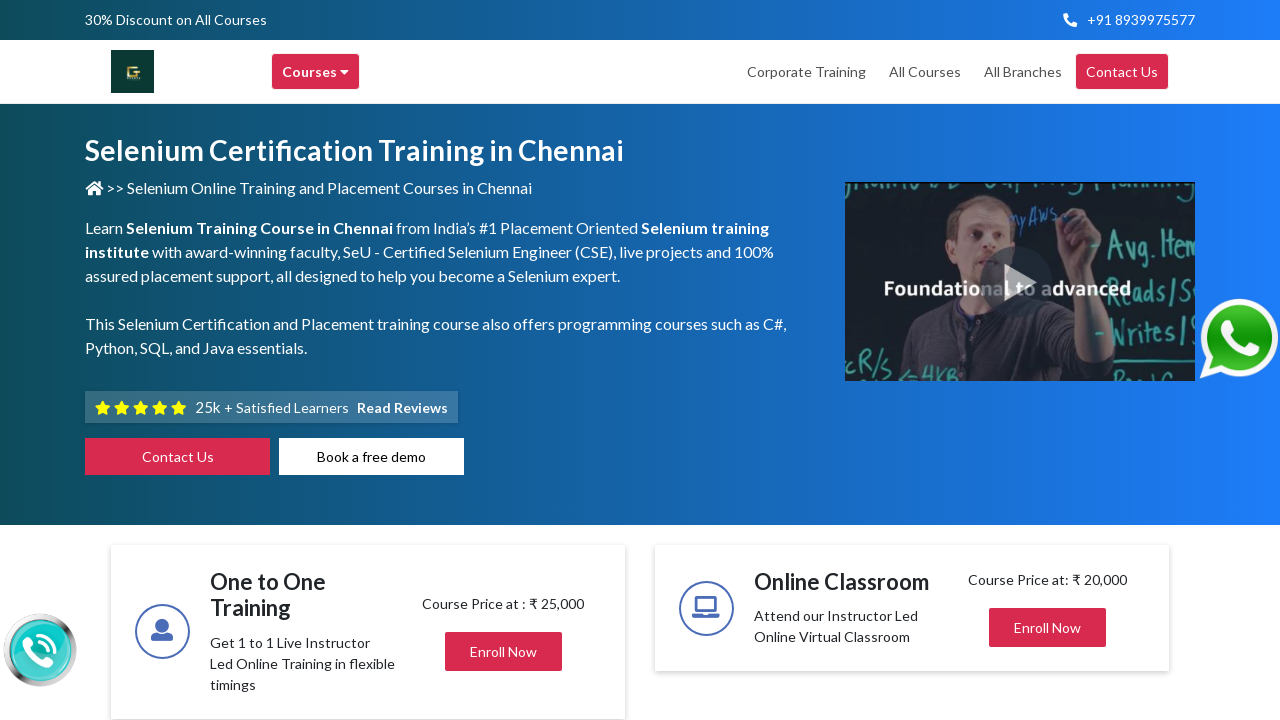

Waited 3 seconds for page to load
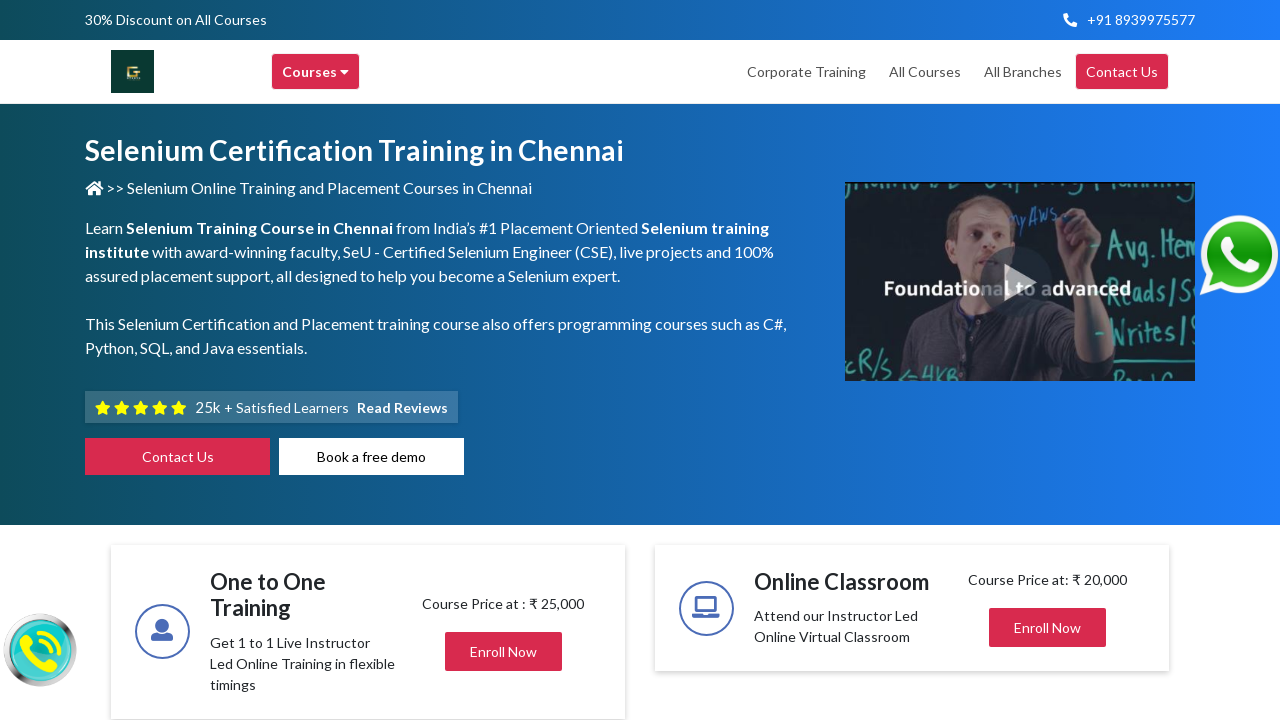

Located job opening section element
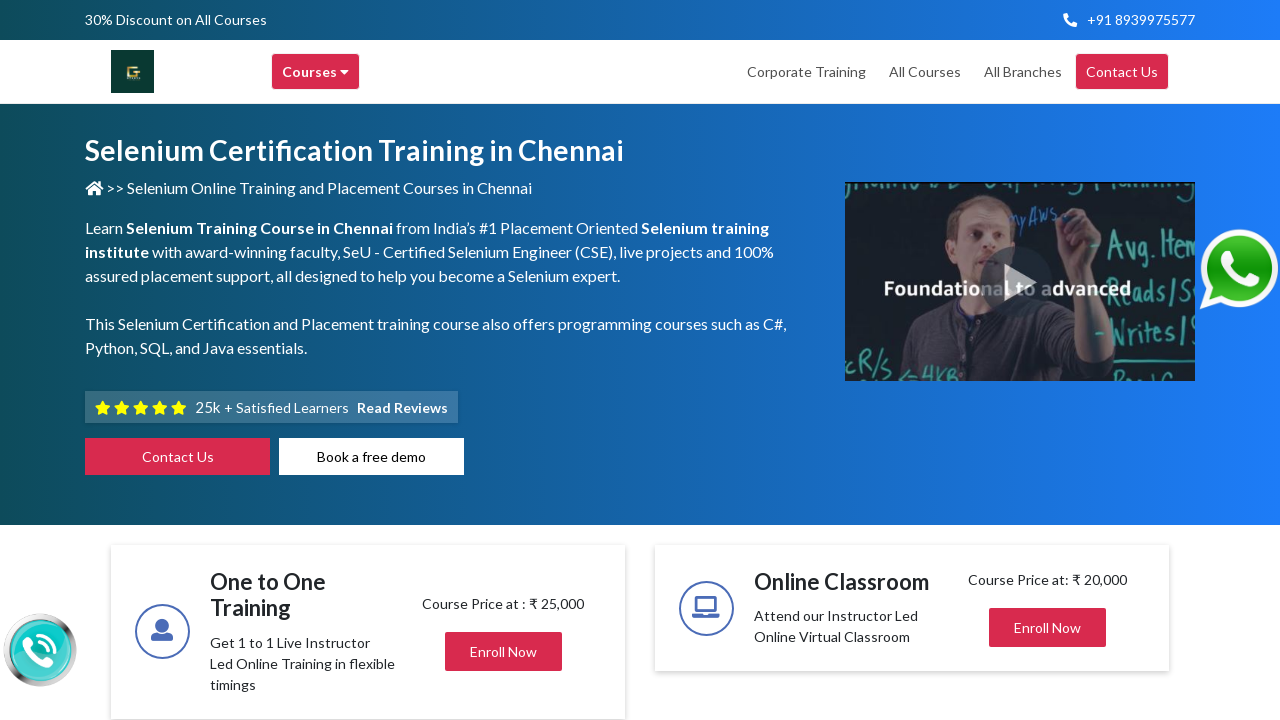

Scrolled to job opening section
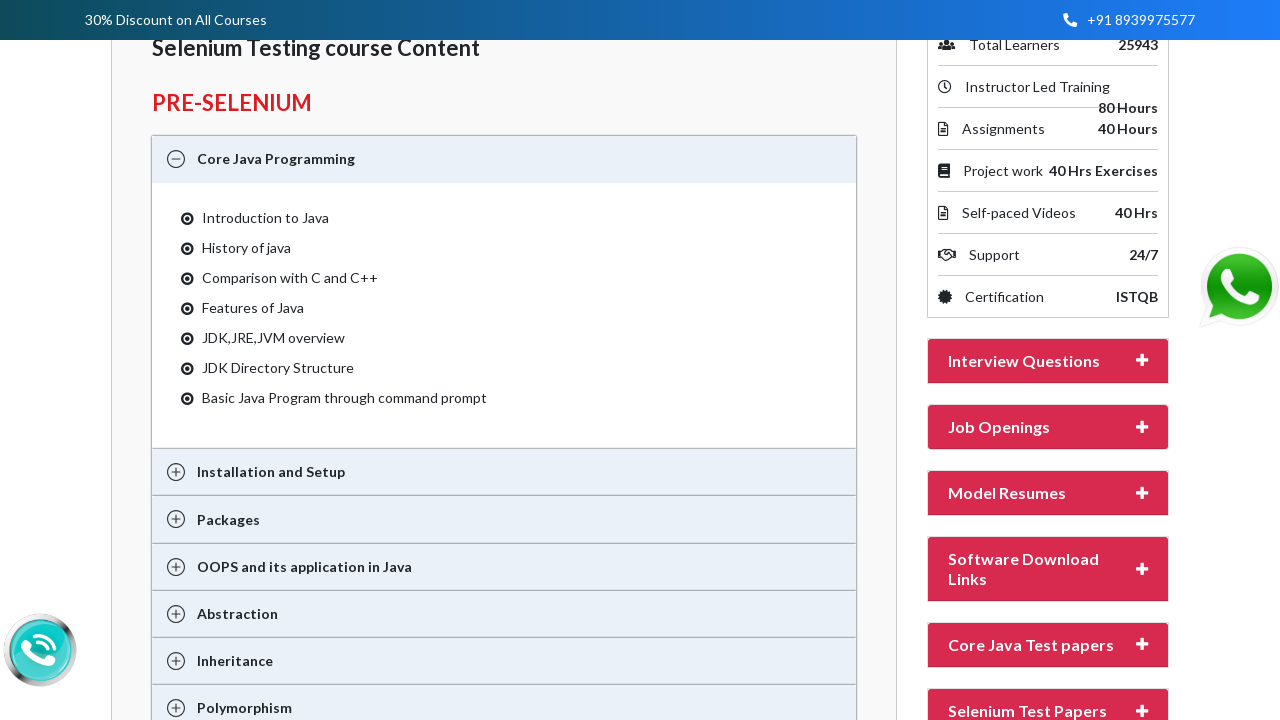

Located Online Classroom section element
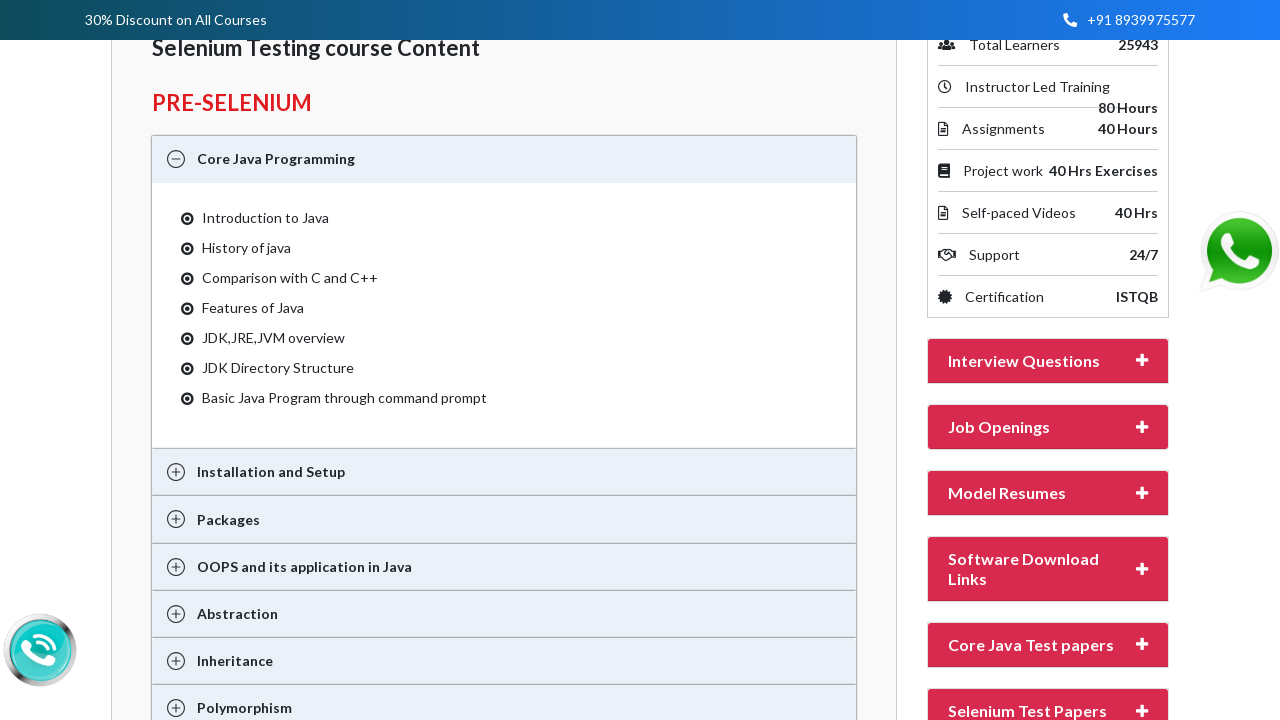

Scrolled back up to Online Classroom section
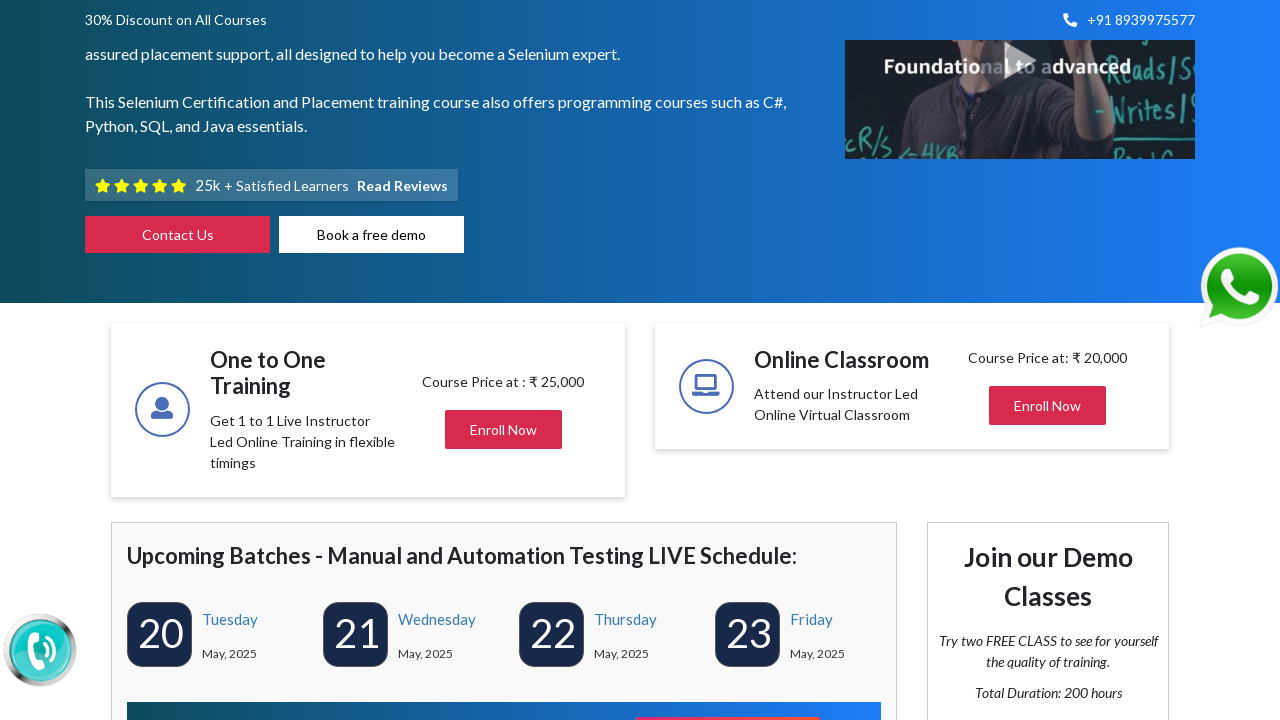

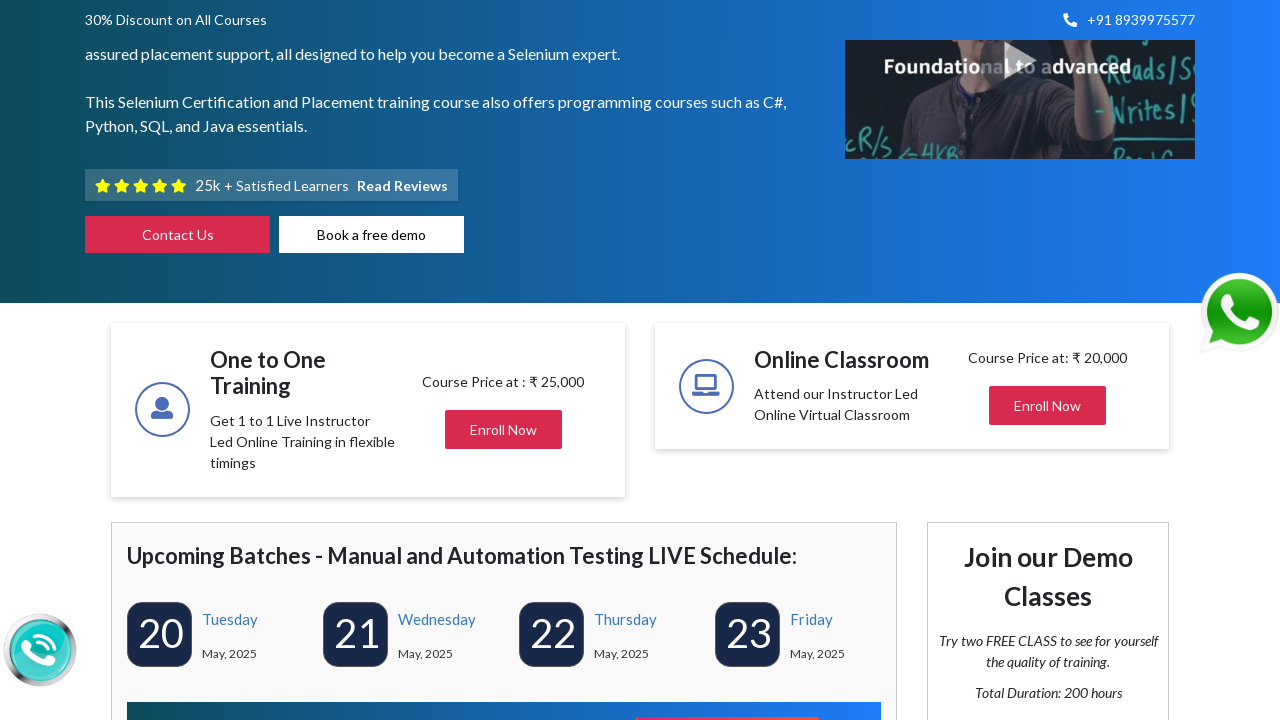